Navigates to the Vtiger CRM demo page and loads the application

Starting URL: https://demo.vtiger.com/vtigercrm/index.php

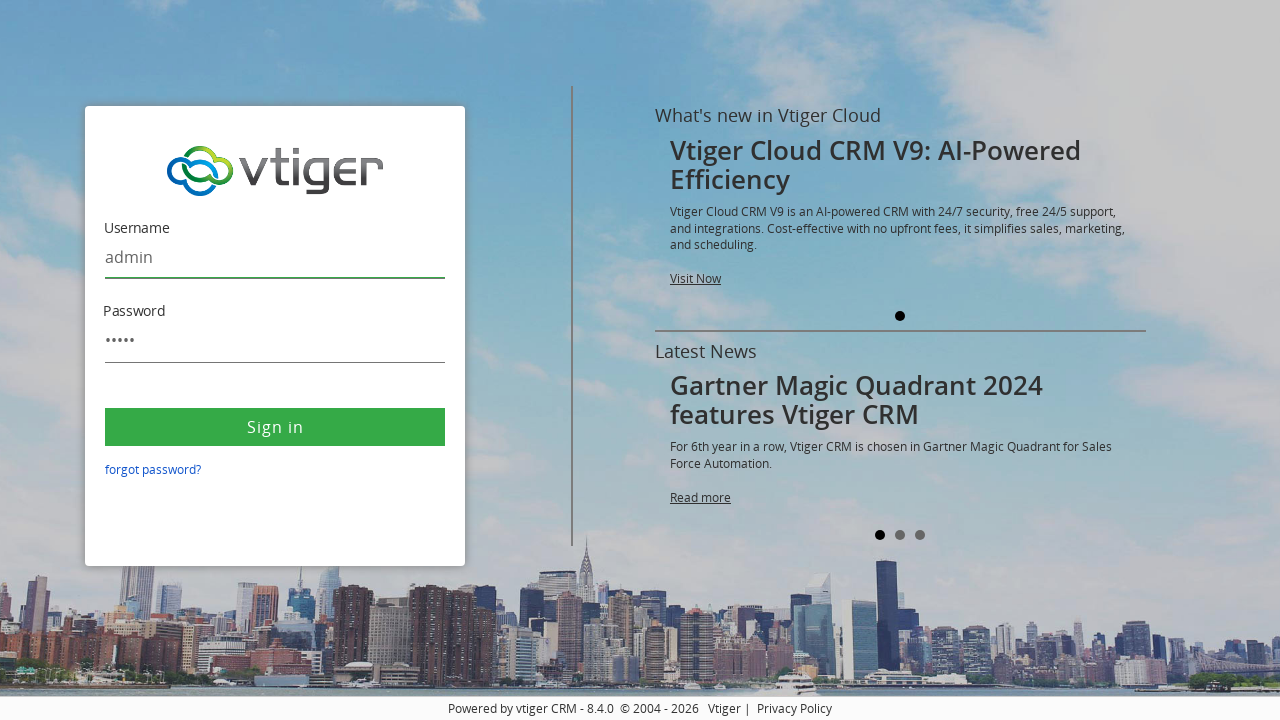

Navigated to Vtiger CRM demo page
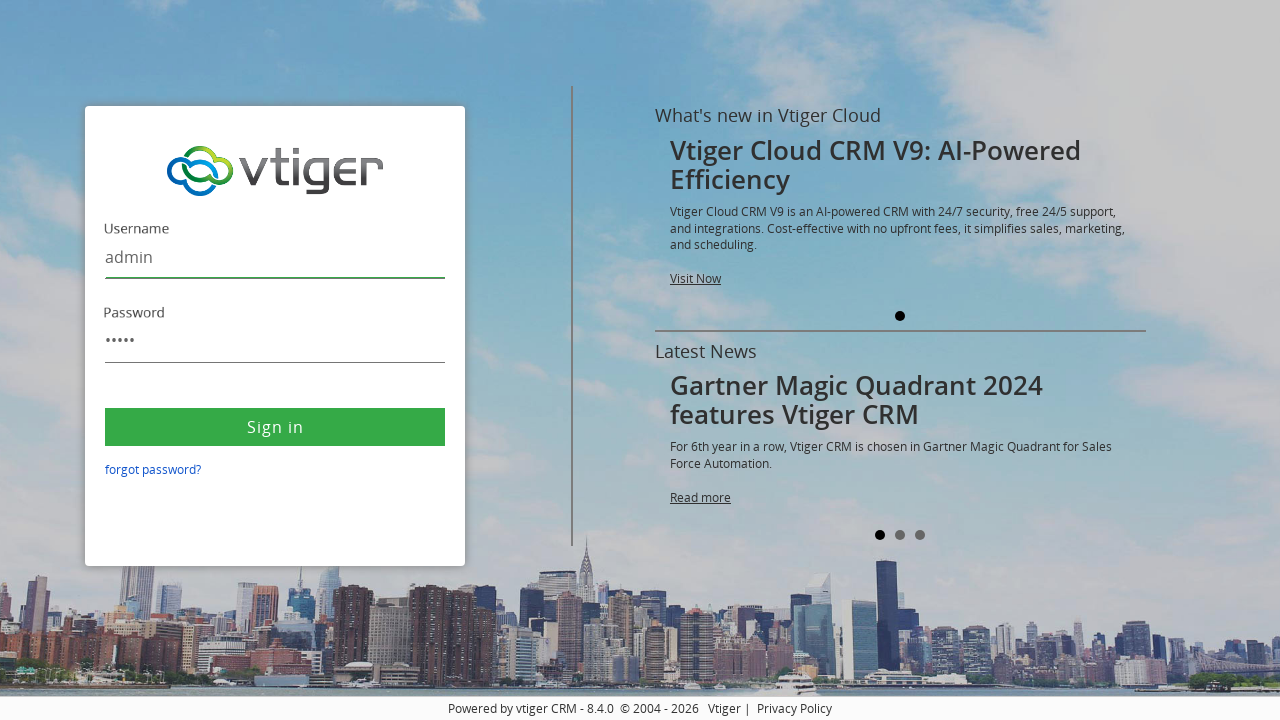

Vtiger CRM application loaded successfully
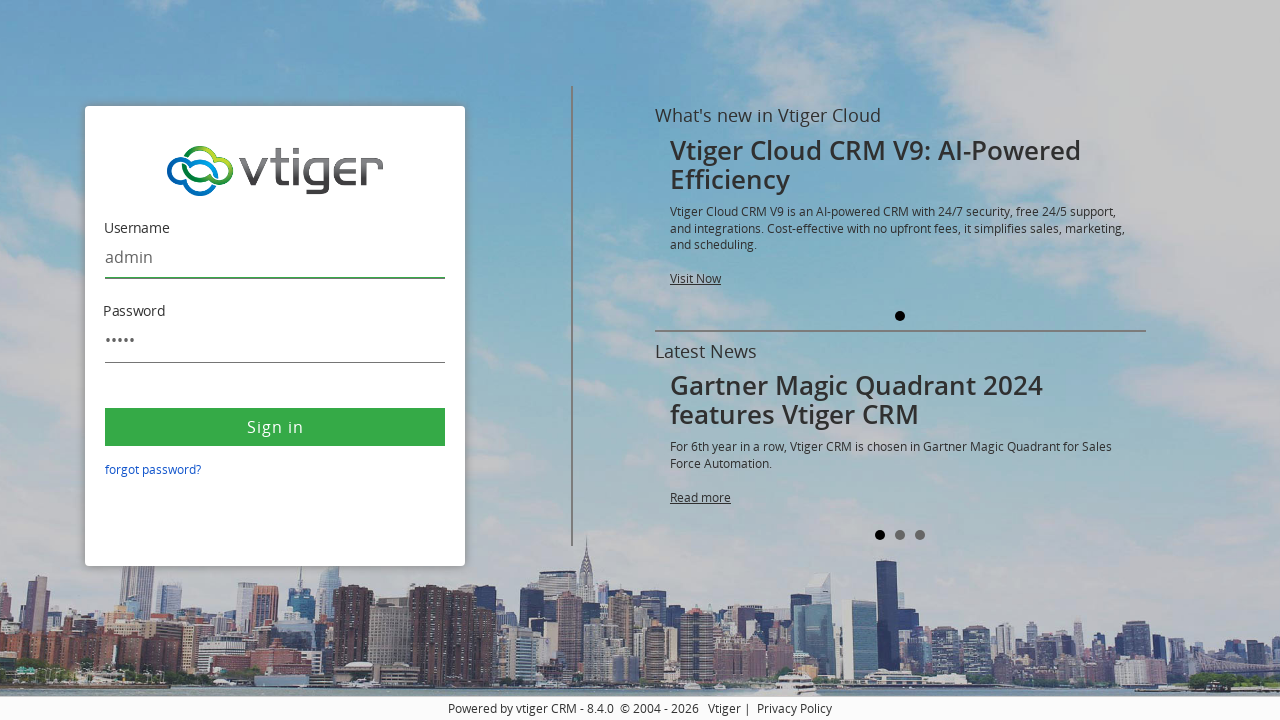

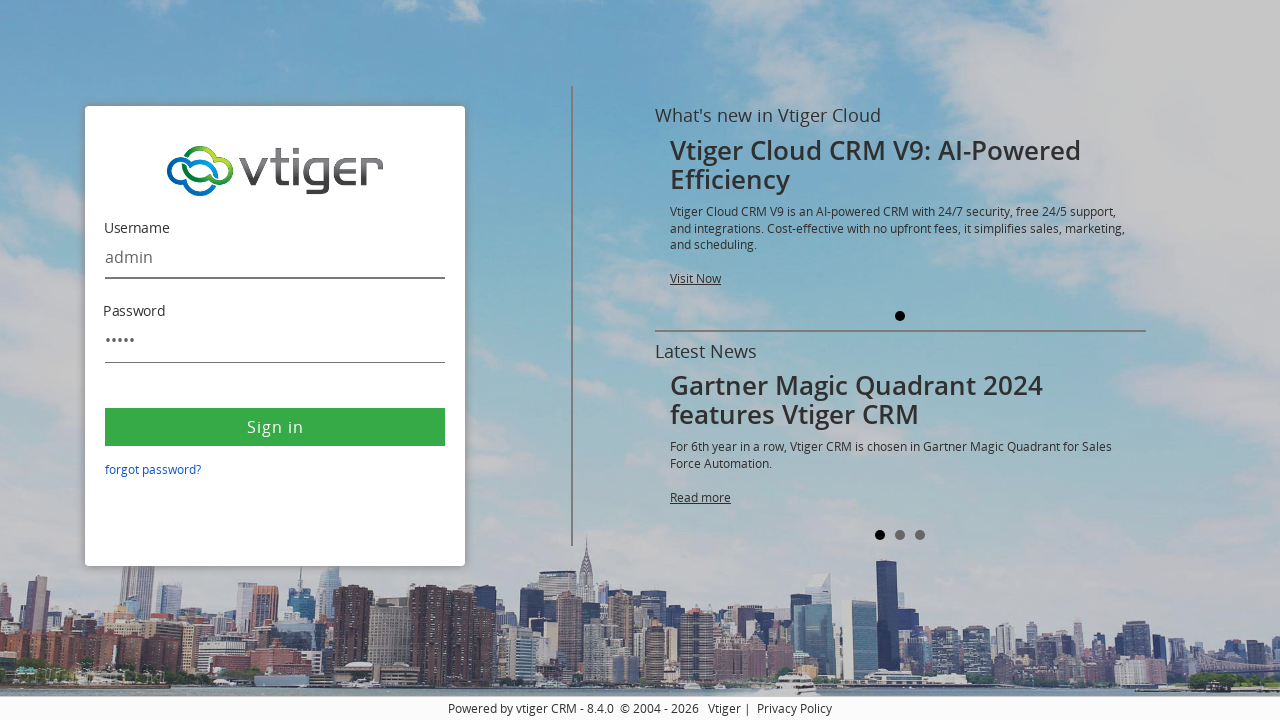